Tests handling of a simple alert popup with OK button by triggering the alert and accepting it

Starting URL: http://demo.automationtesting.in/Alerts.html

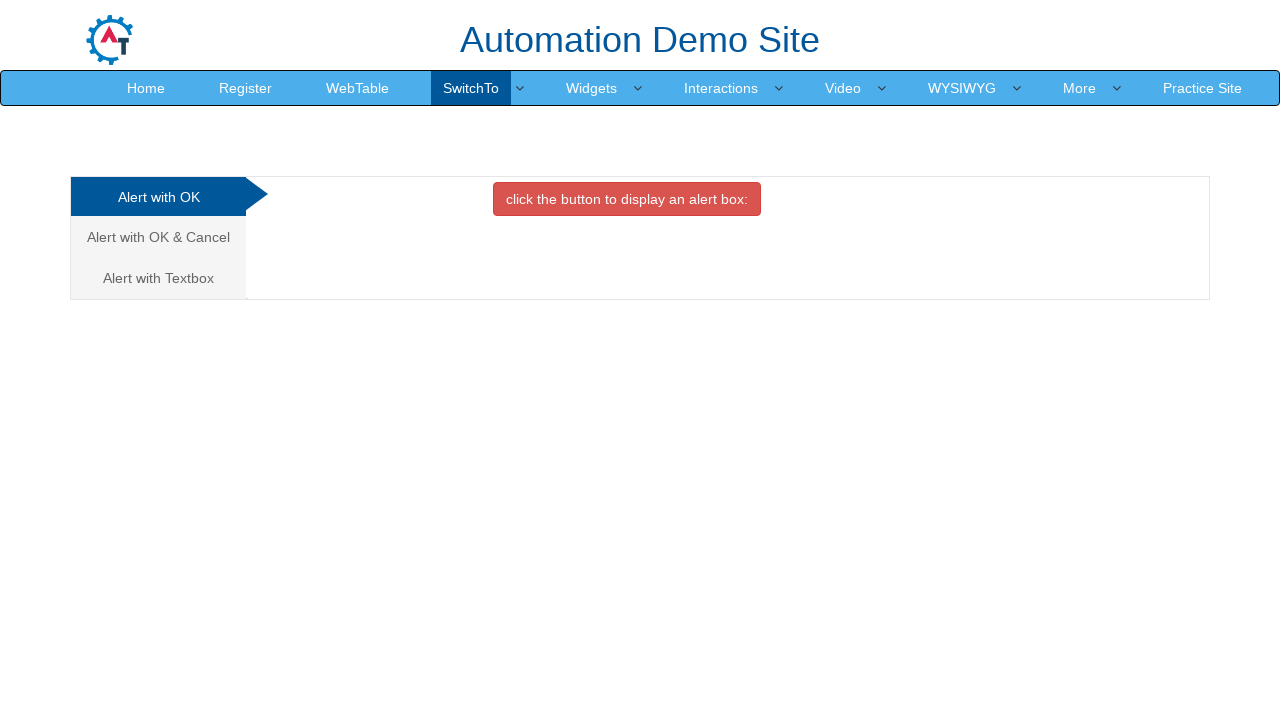

Clicked button to trigger alert with OK button at (627, 199) on xpath=//div[@id='OKTab']/button
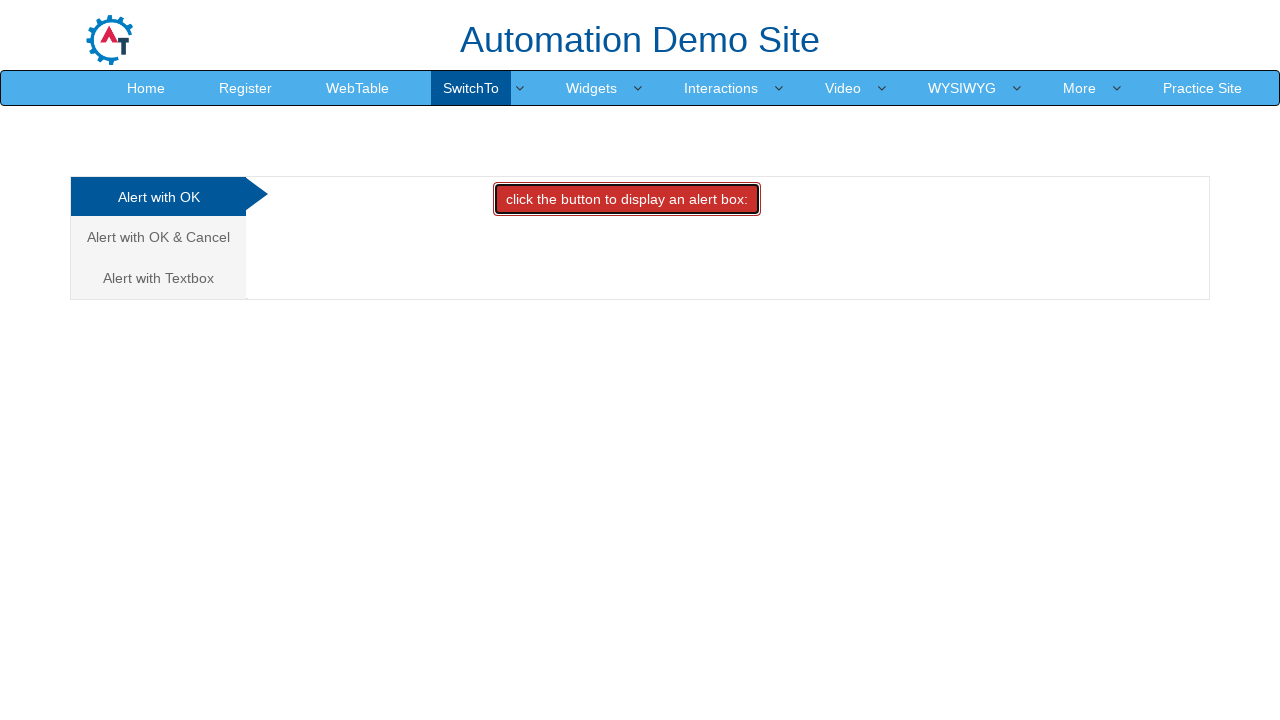

Alert dialog accepted
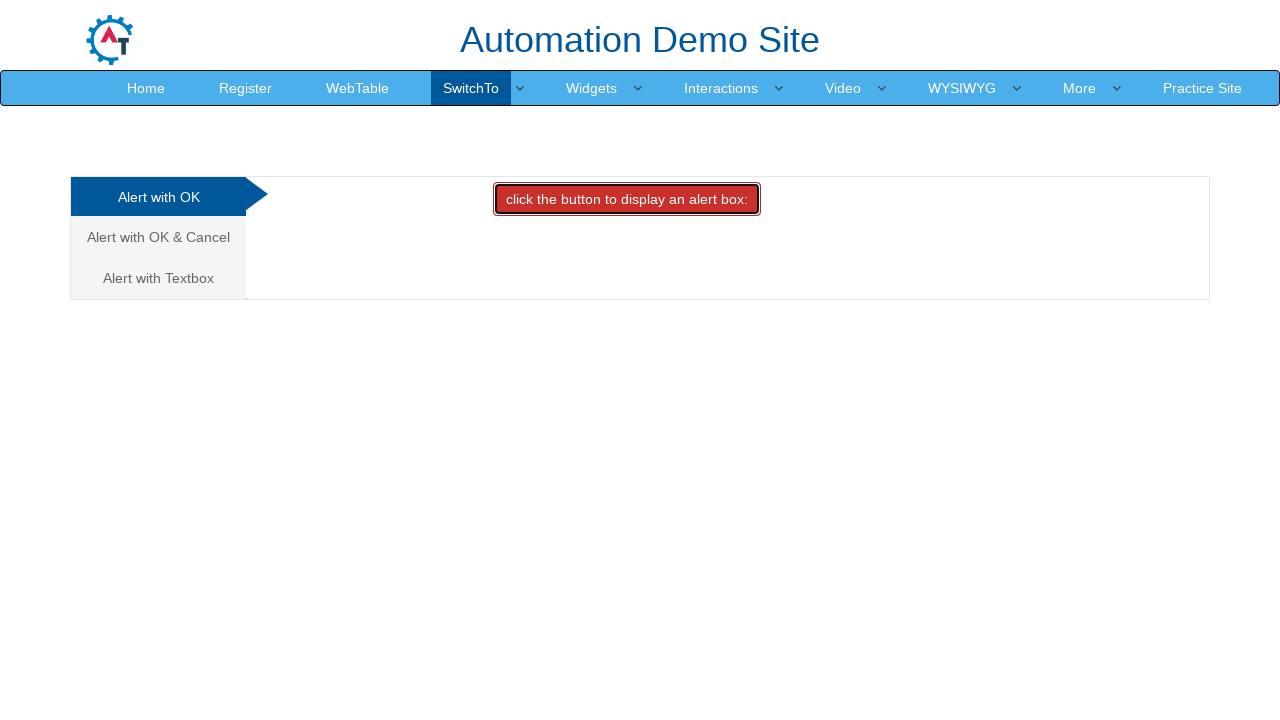

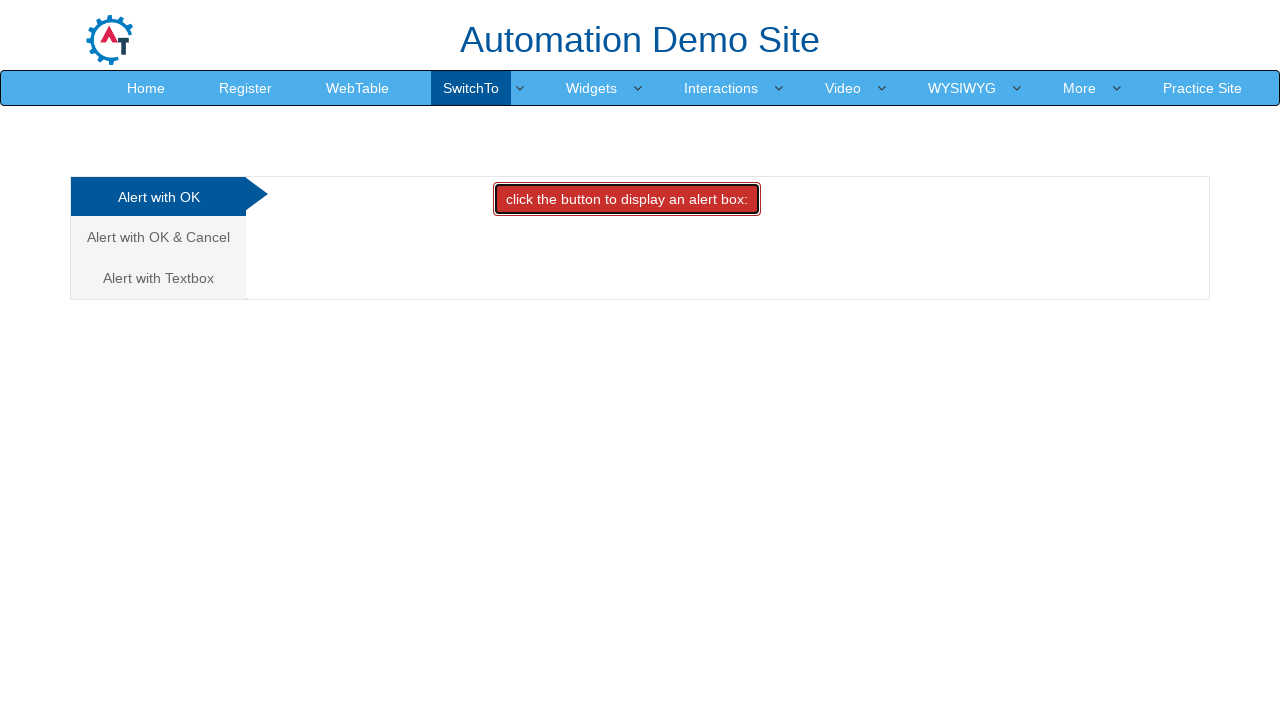